Tests interacting with a select dropdown element on W3Schools by switching to an iframe and retrieving dropdown options

Starting URL: http://www.w3schools.com/tags/tryit.asp?filename=tryhtml_select

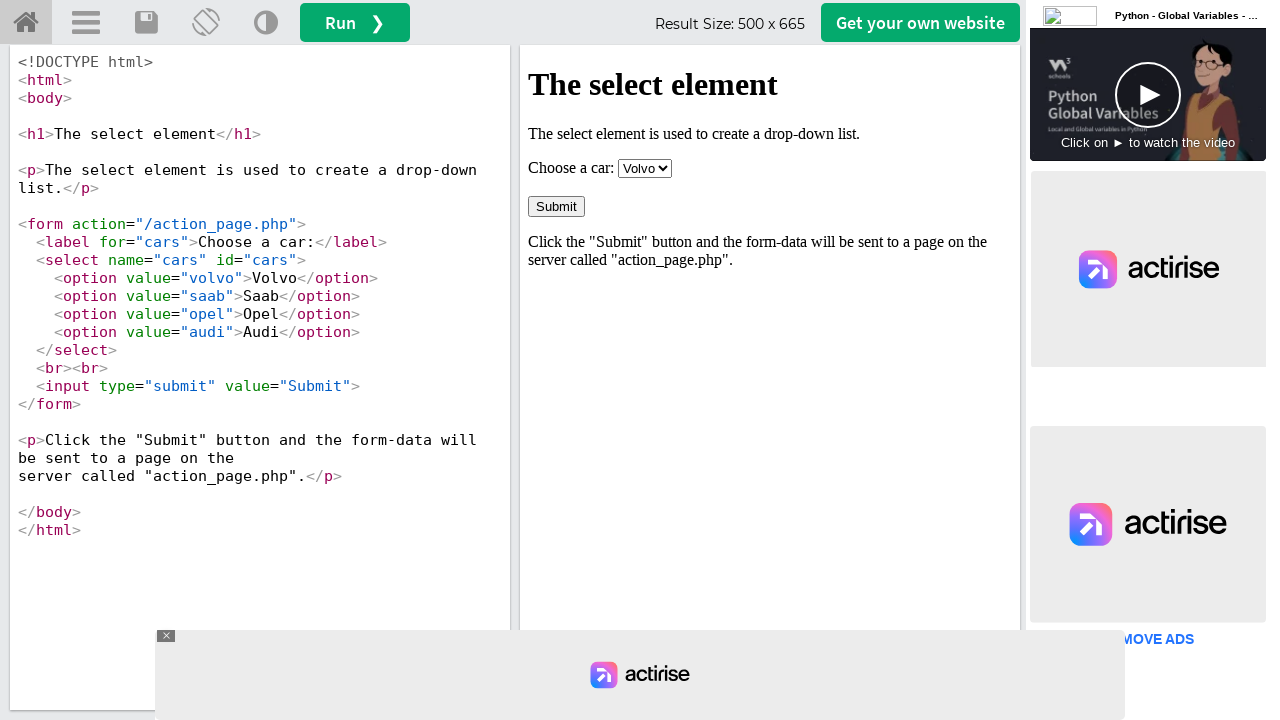

Located iframe with selector #iframeResult
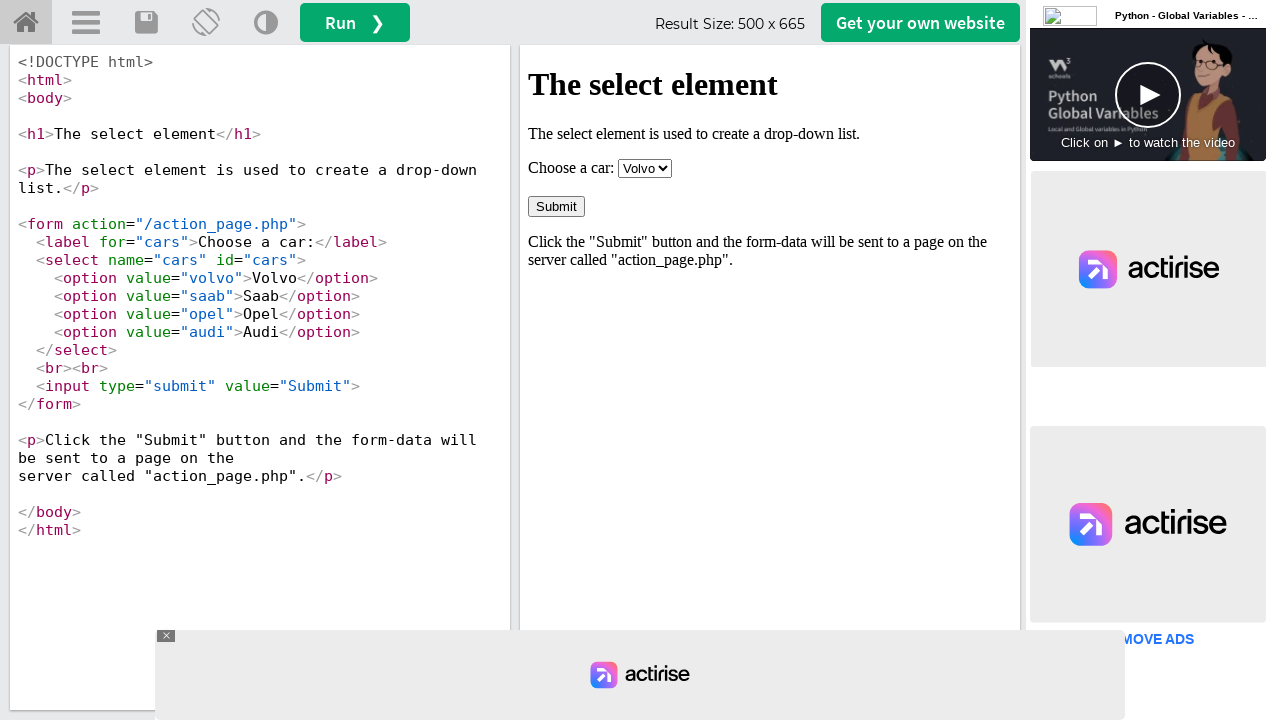

Select element loaded in iframe
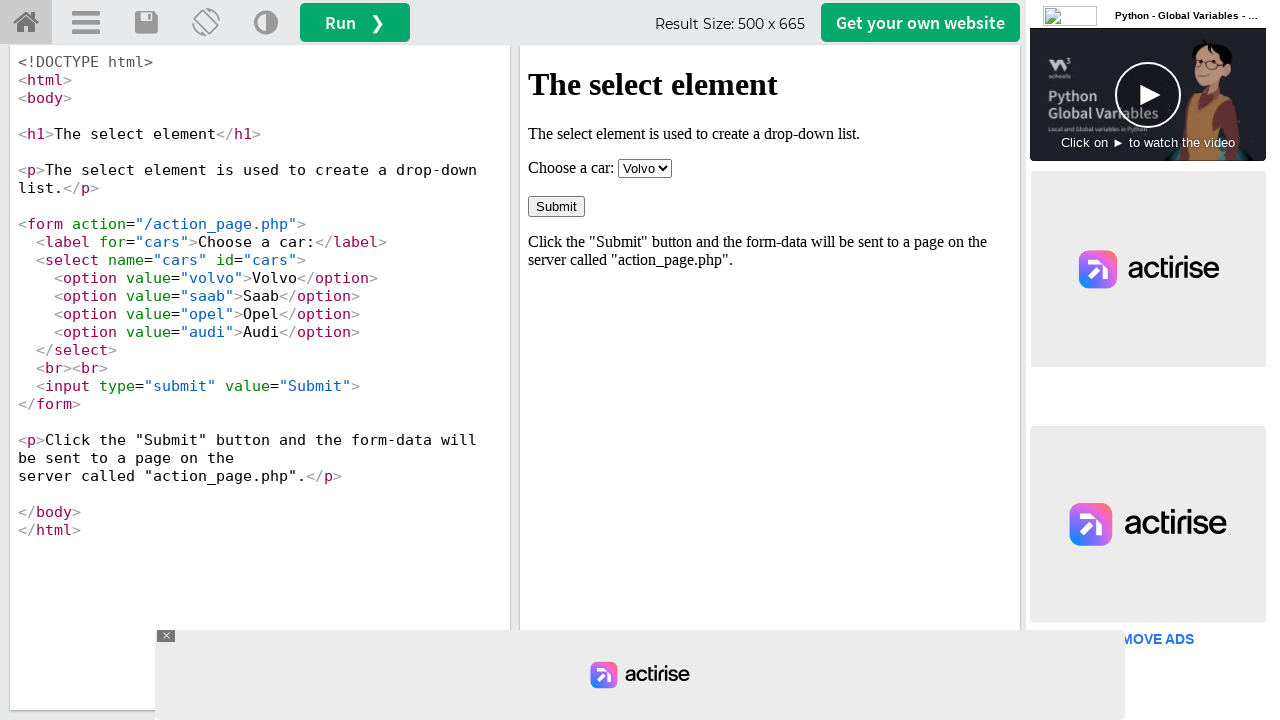

Located select dropdown element in iframe
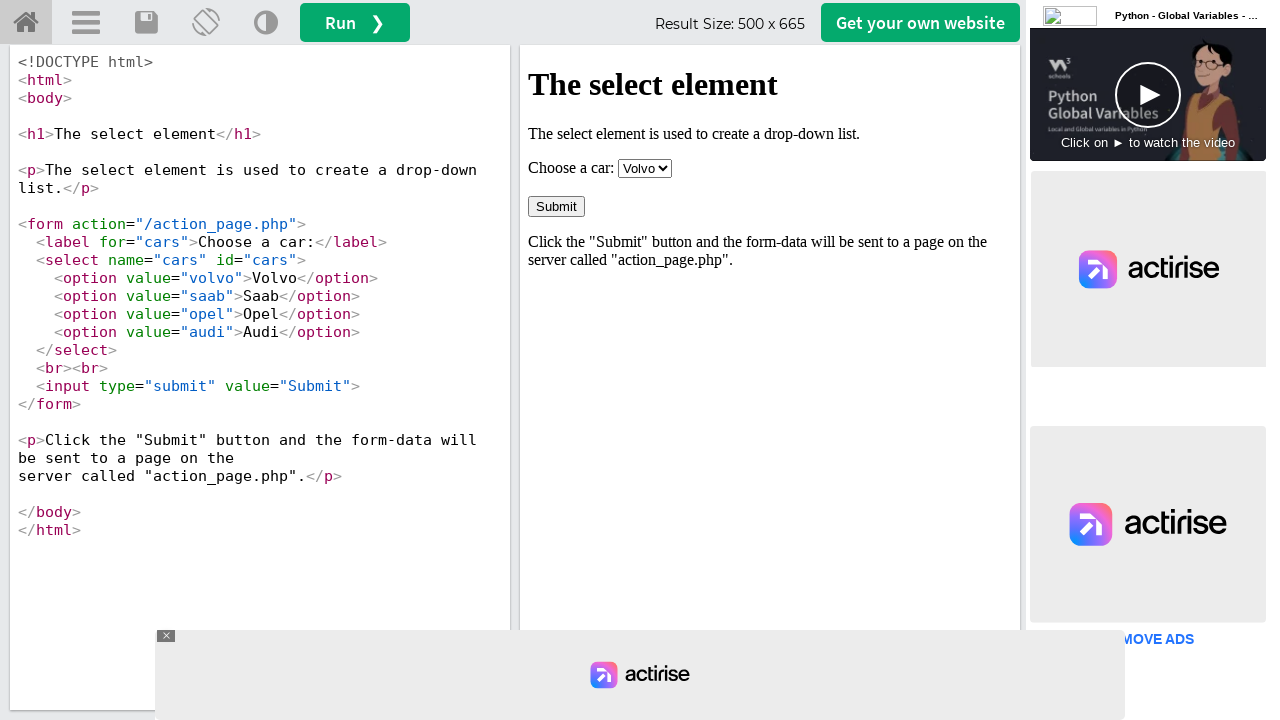

Clicked select dropdown to open options at (645, 168) on #iframeResult >> internal:control=enter-frame >> select
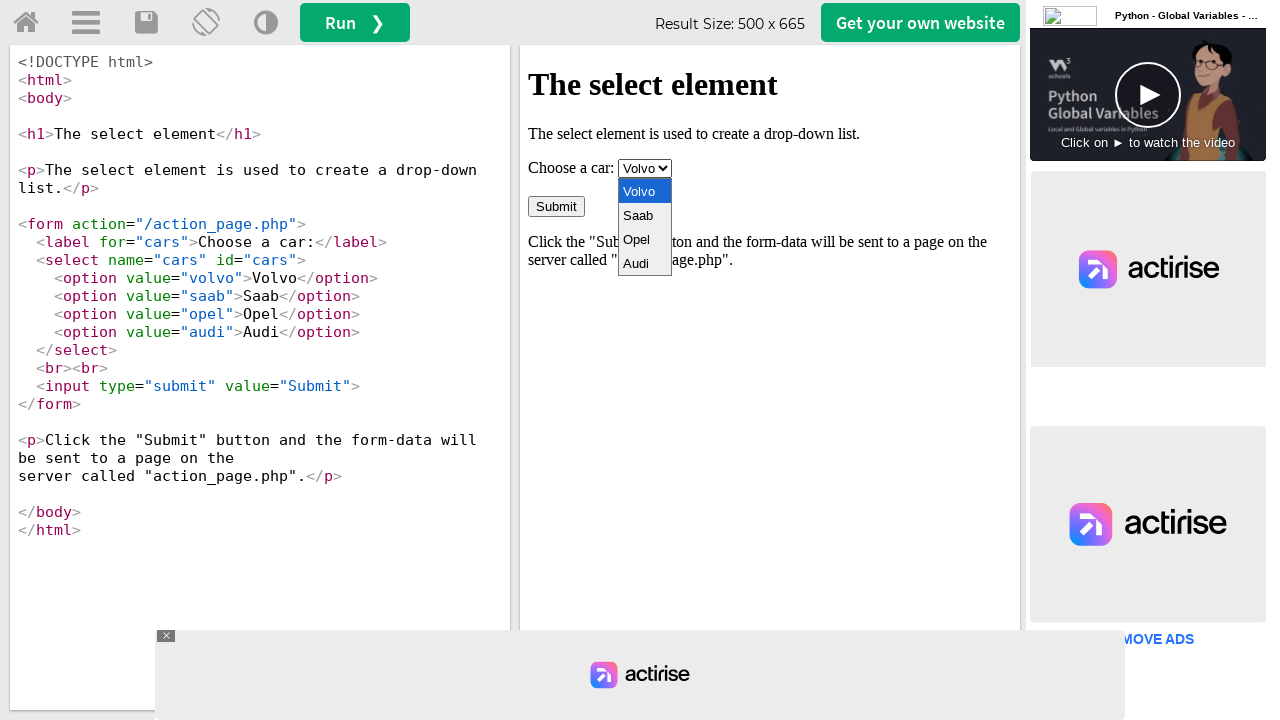

Ready to interact with main page content
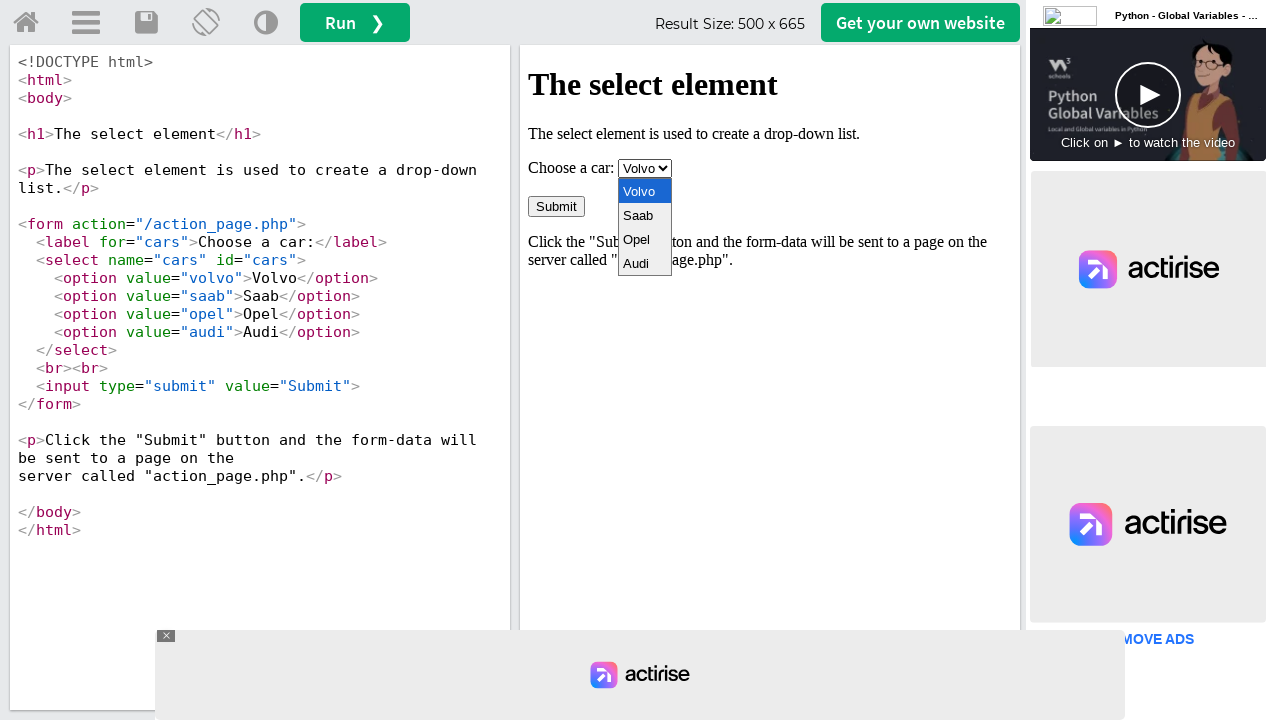

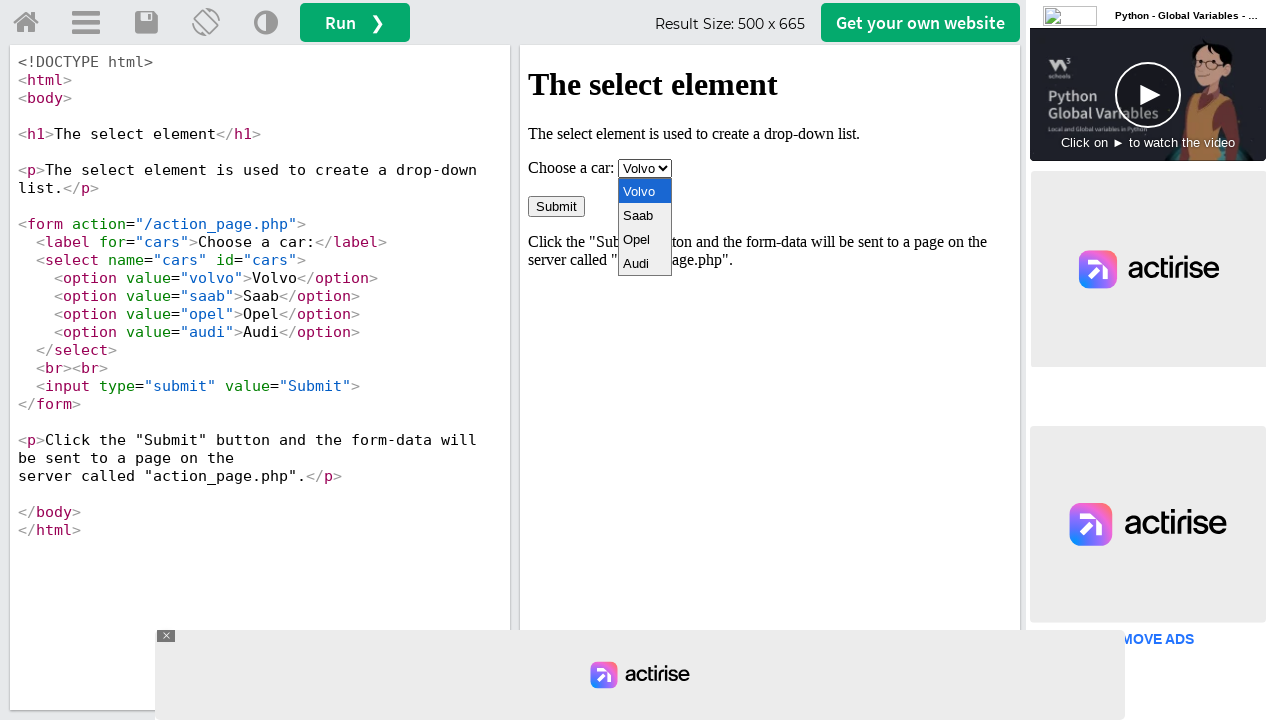